Tests JavaScript alert handling by triggering a SweetAlert popup and accepting it

Starting URL: https://sweetalert.js.org/

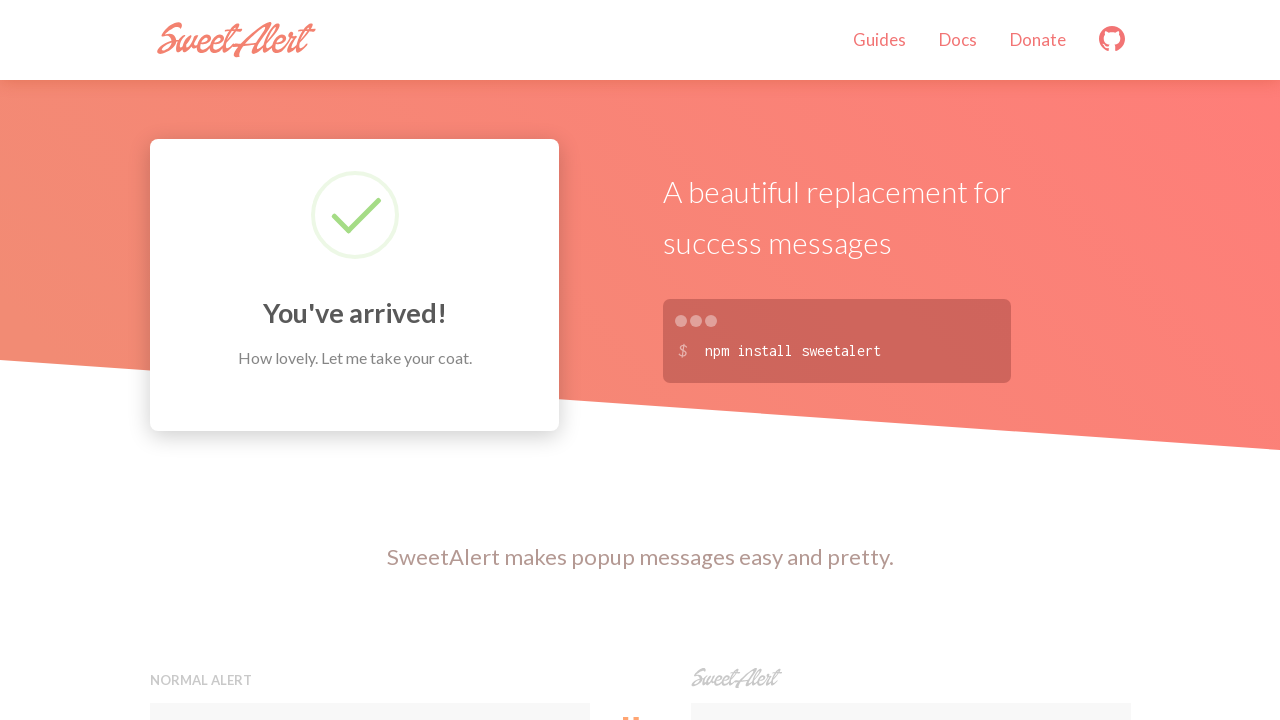

Clicked the first preview button to trigger SweetAlert popup at (370, 360) on (//button[@class='preview'])[1]
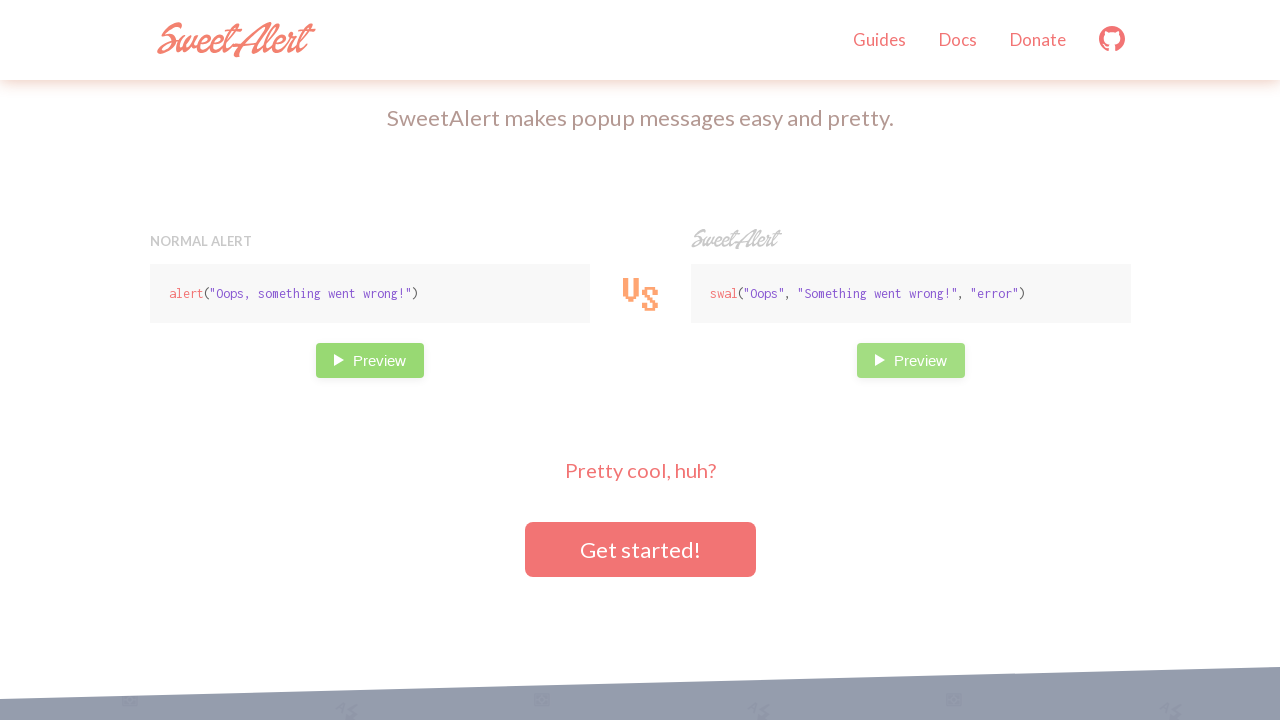

Set up dialog handler to accept JavaScript alerts
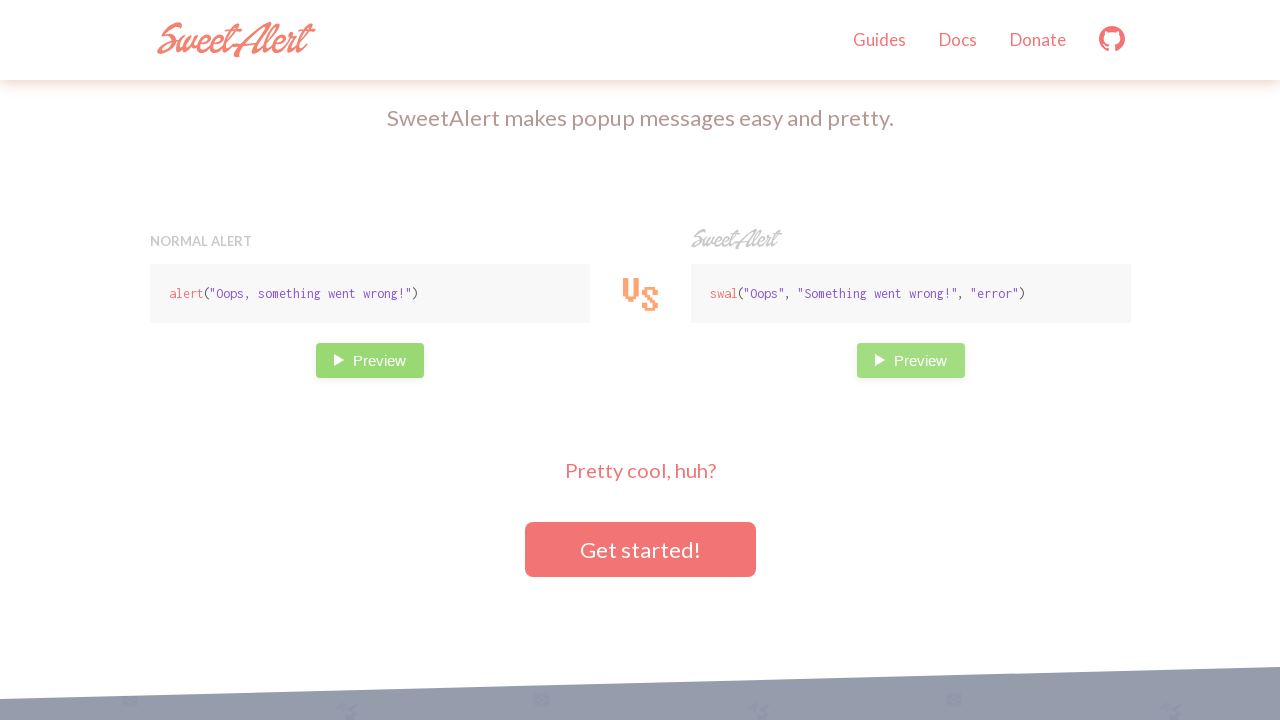

Clicked the first preview button again to trigger alert with handler active at (370, 360) on (//button[@class='preview'])[1]
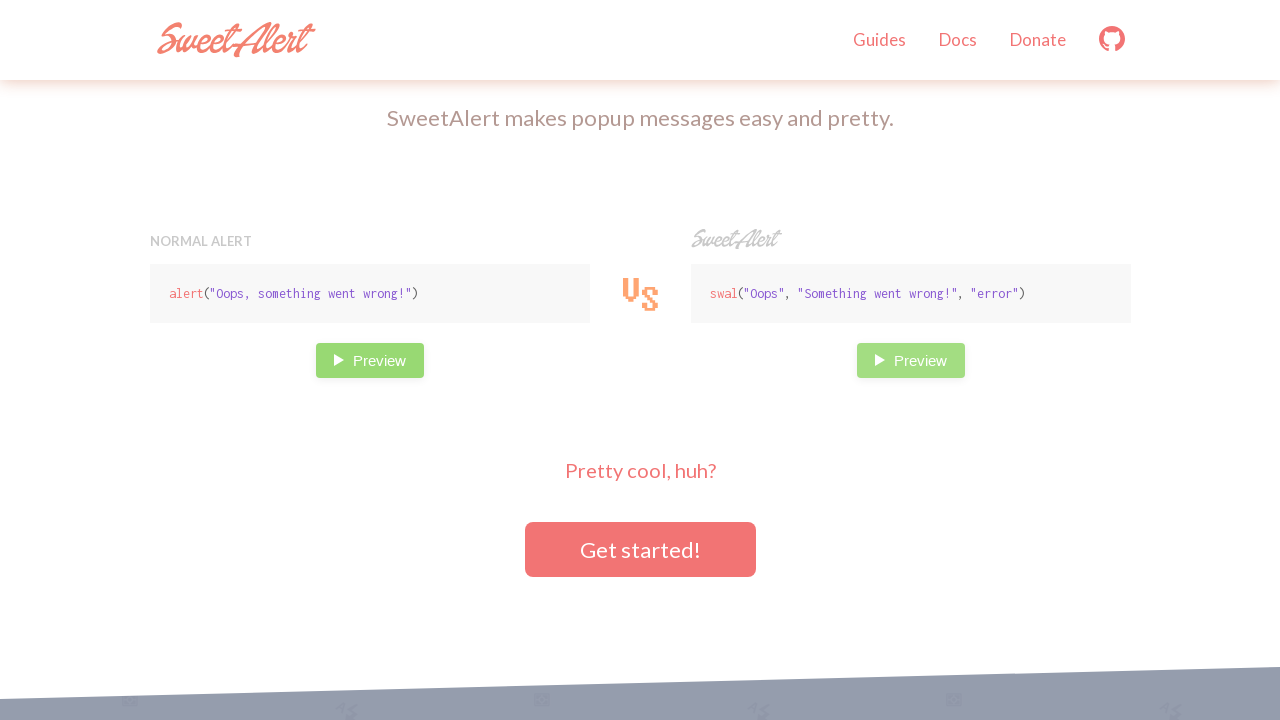

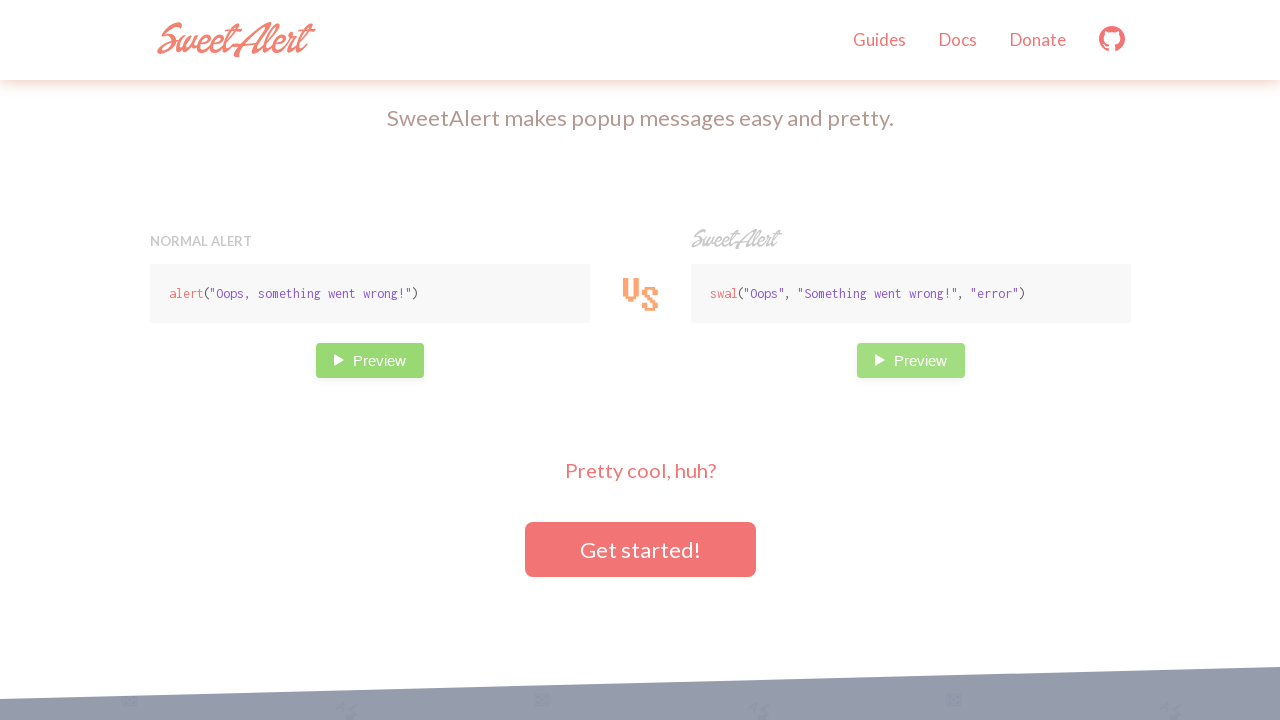